Tests dynamic controls functionality by navigating to the Dynamic Controls page and interacting with Remove/Add buttons

Starting URL: http://the-internet.herokuapp.com/

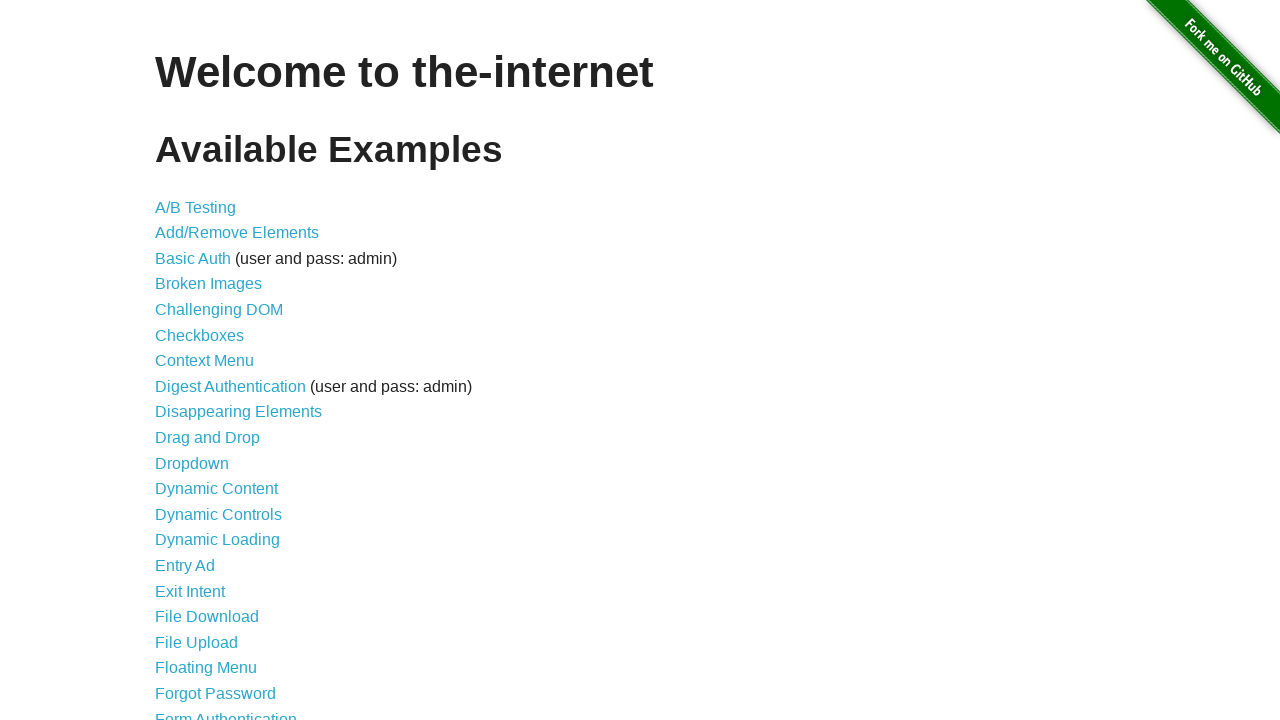

Clicked on Dynamic Controls link at (218, 514) on text="Dynamic Controls"
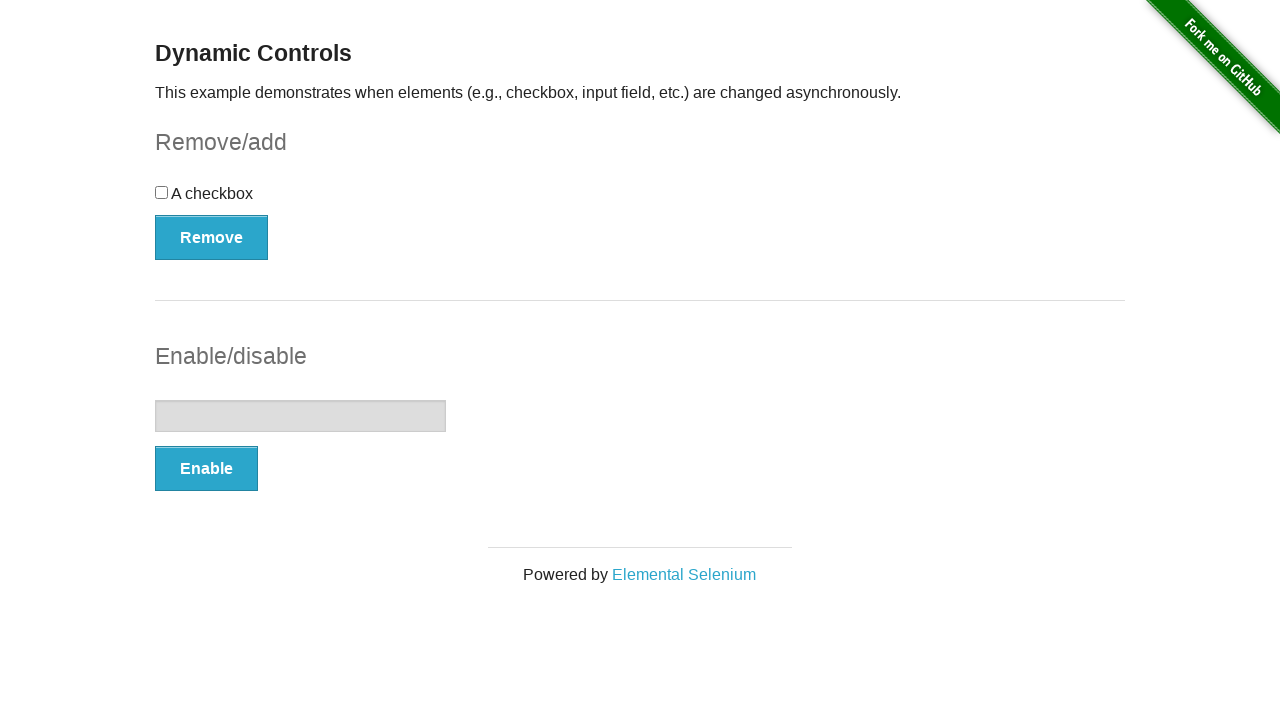

Remove button became visible
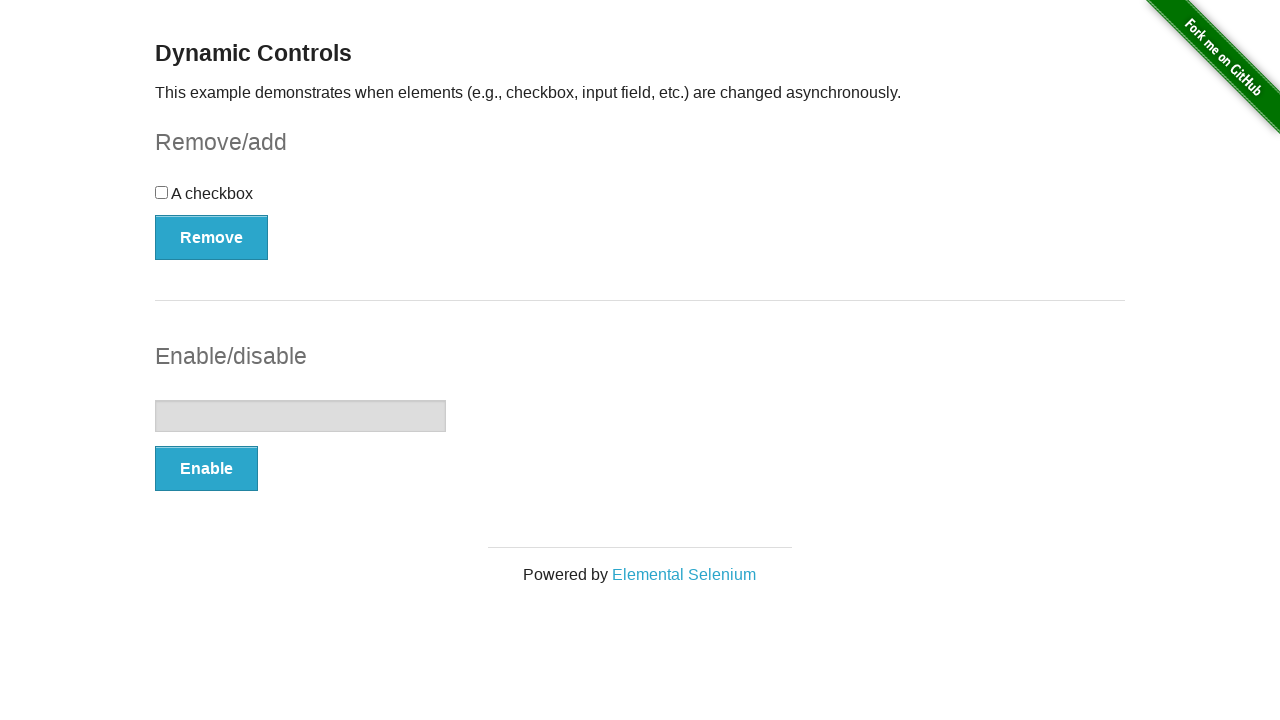

Clicked the Remove button
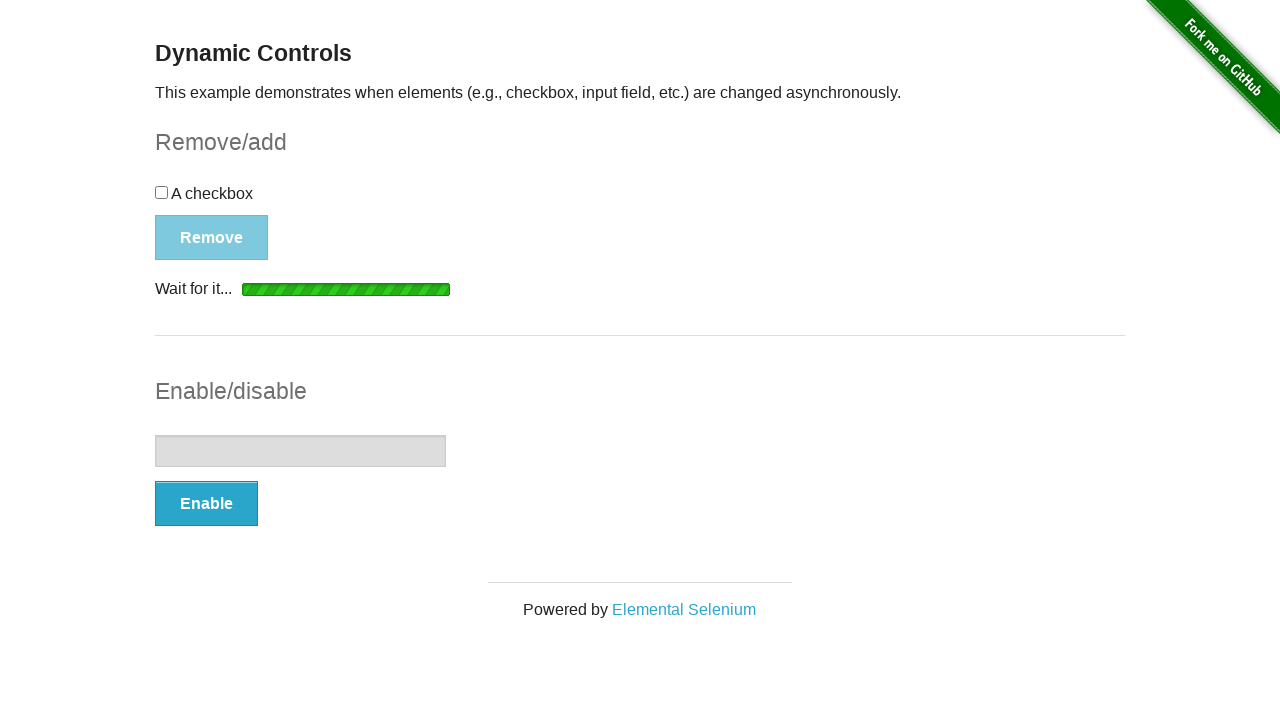

Add button became visible
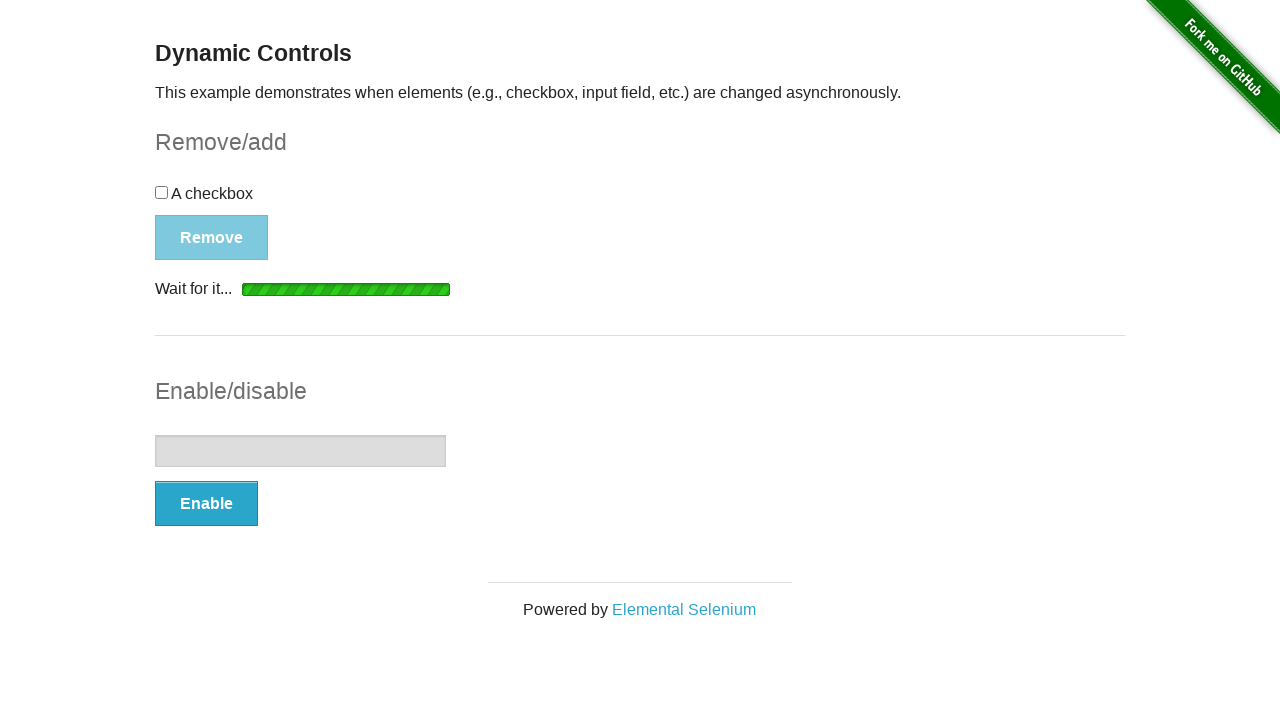

Clicked the Add button
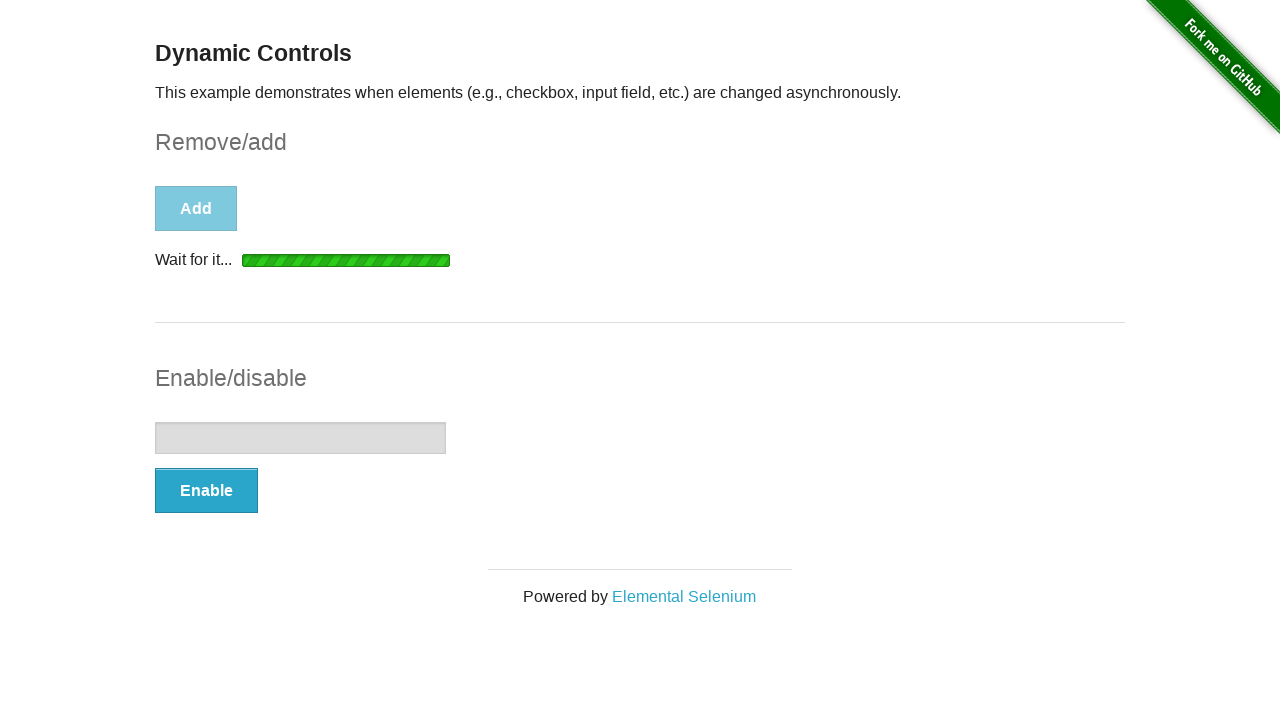

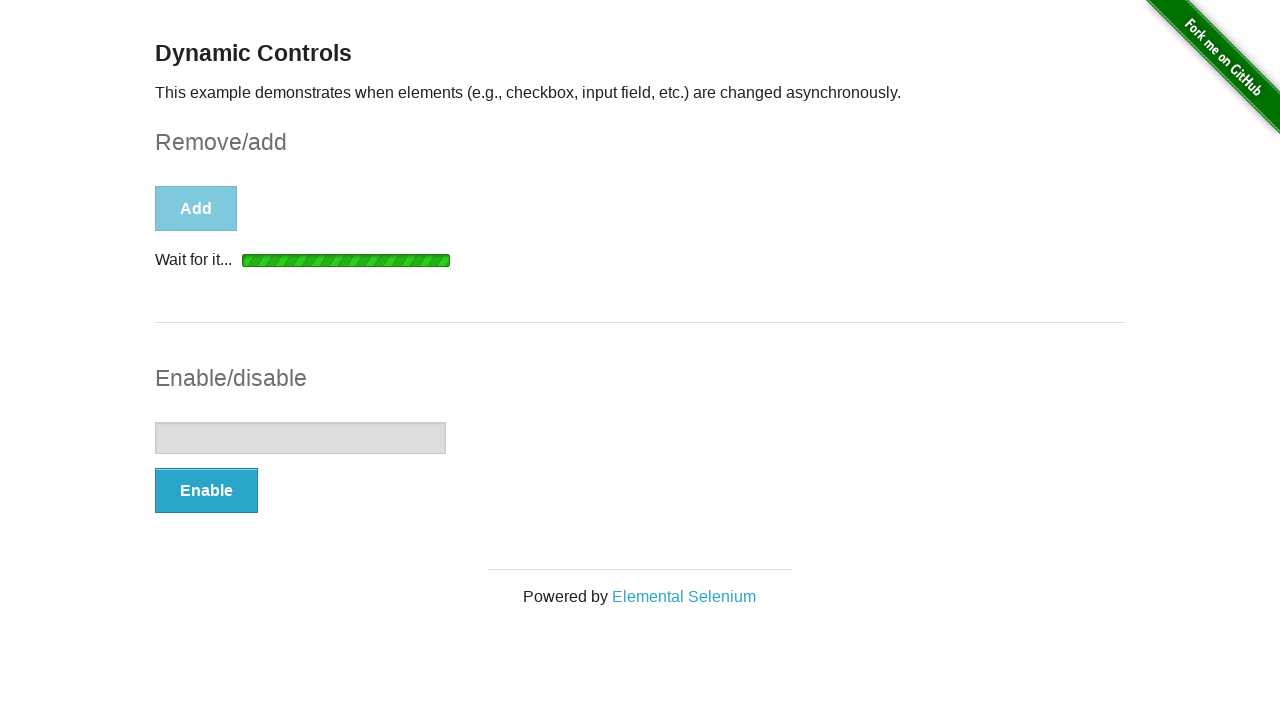